Tests window handling functionality by opening a new window, switching between windows, and verifying content in each window

Starting URL: https://the-internet.herokuapp.com/windows

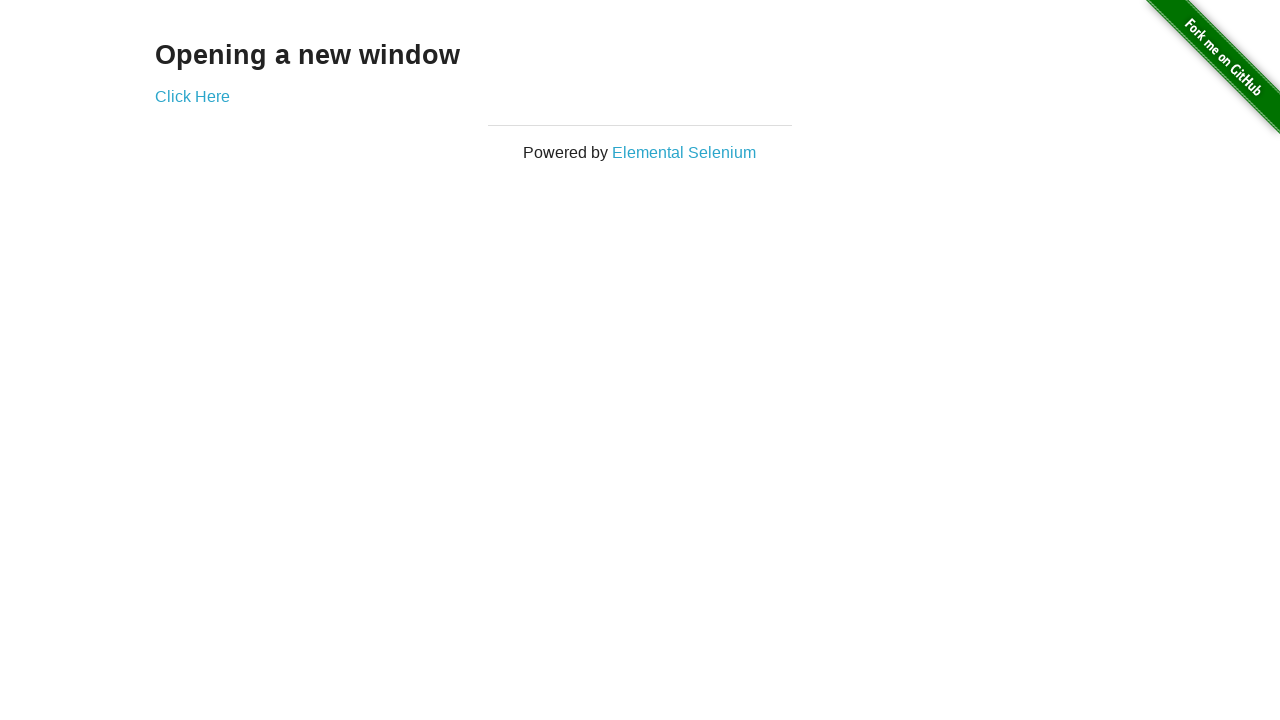

Clicked 'Click Here' link to open new window at (192, 96) on a:text('Click Here')
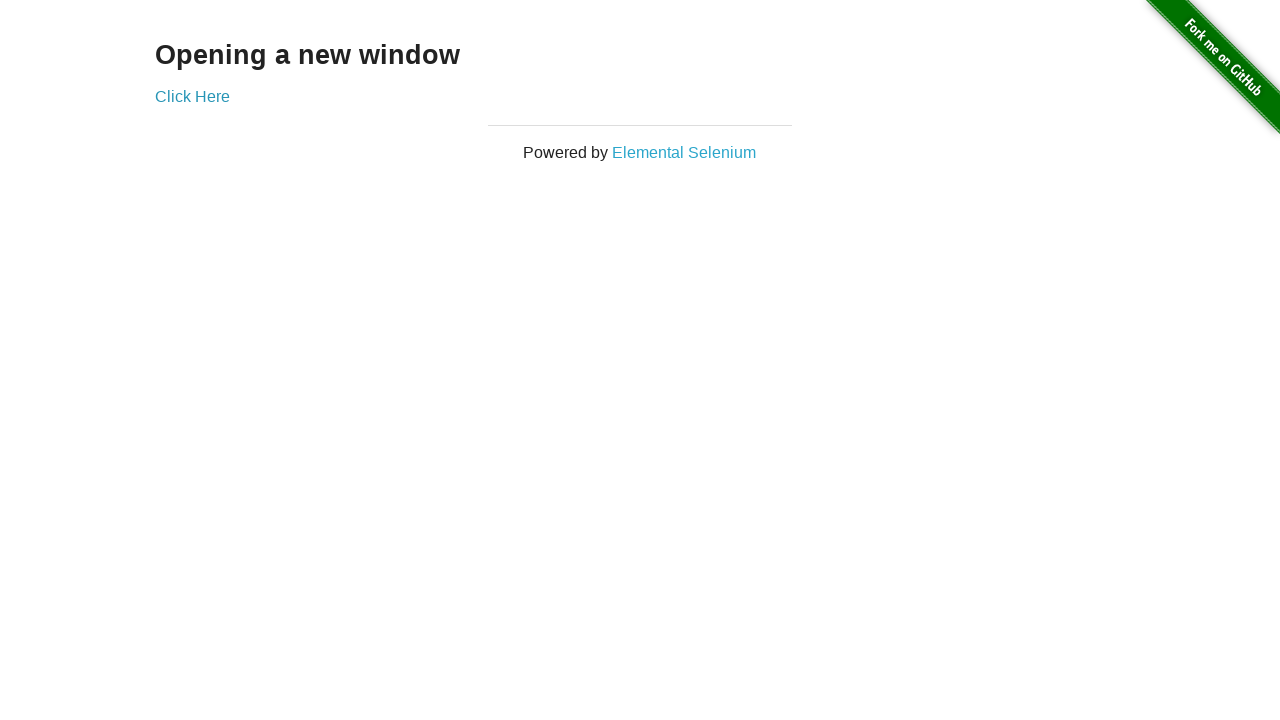

New page loaded successfully
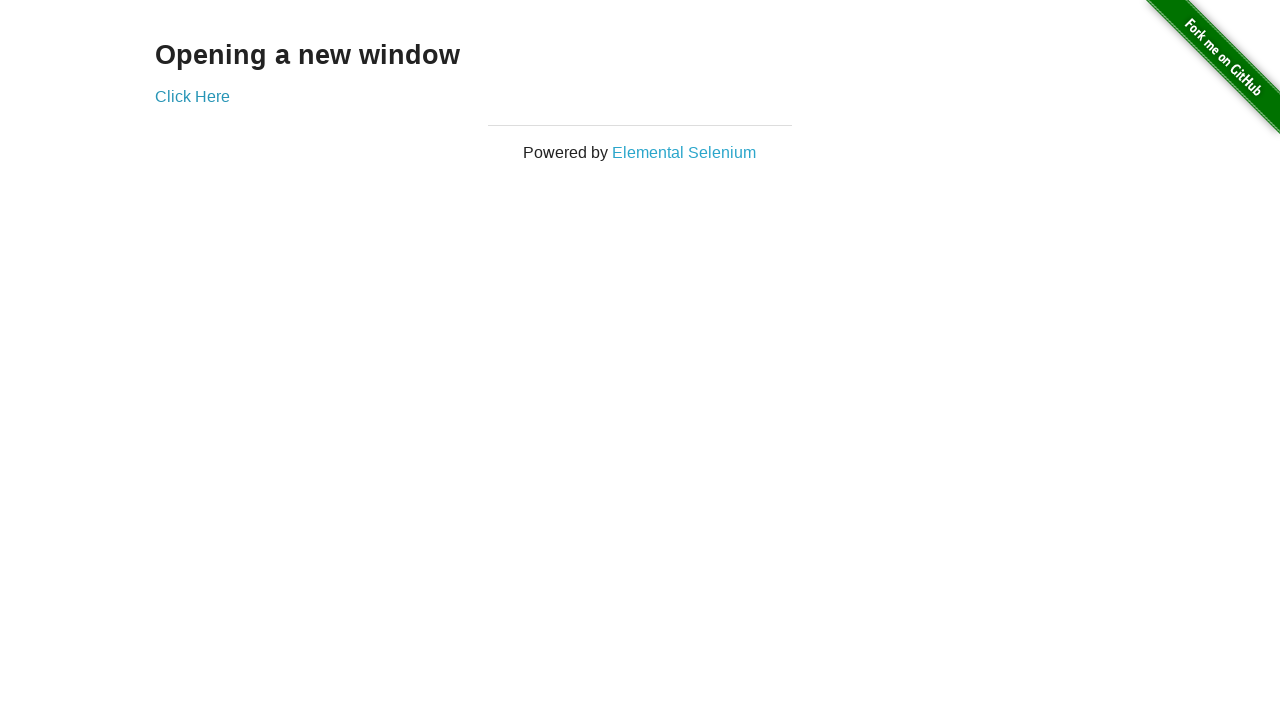

Switched to new window (pages[1])
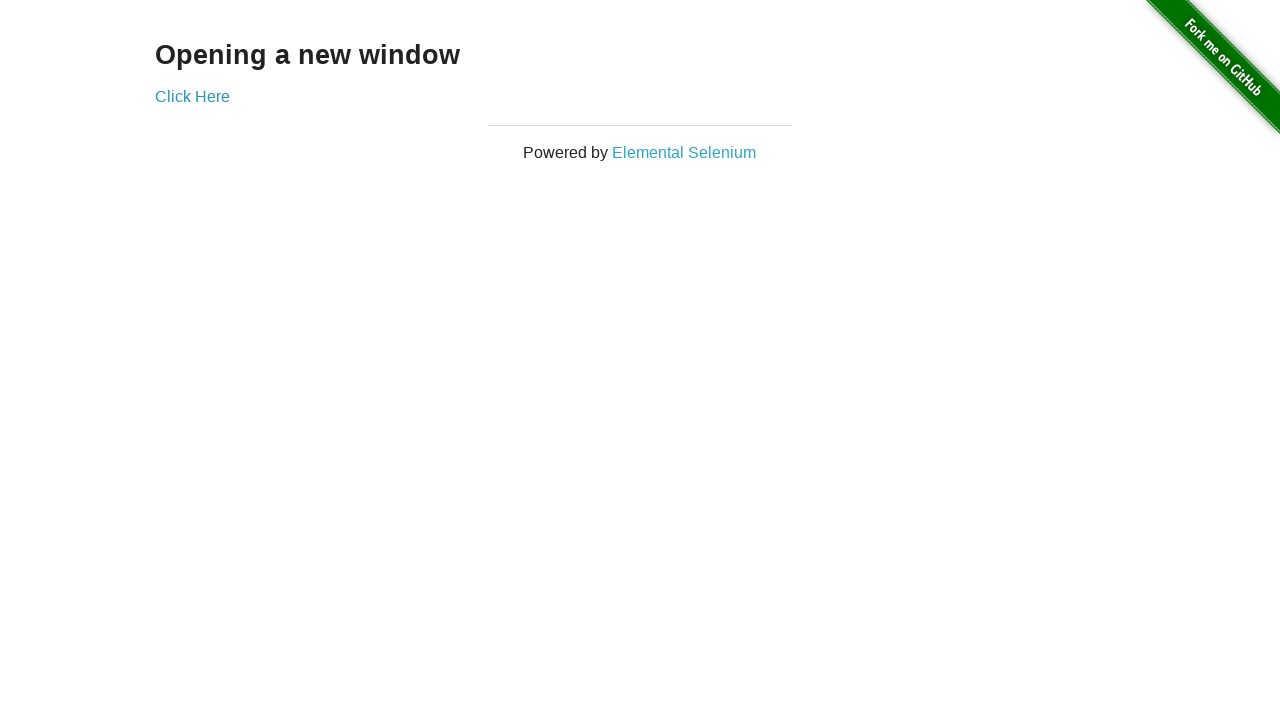

Verified h3 element exists in new window
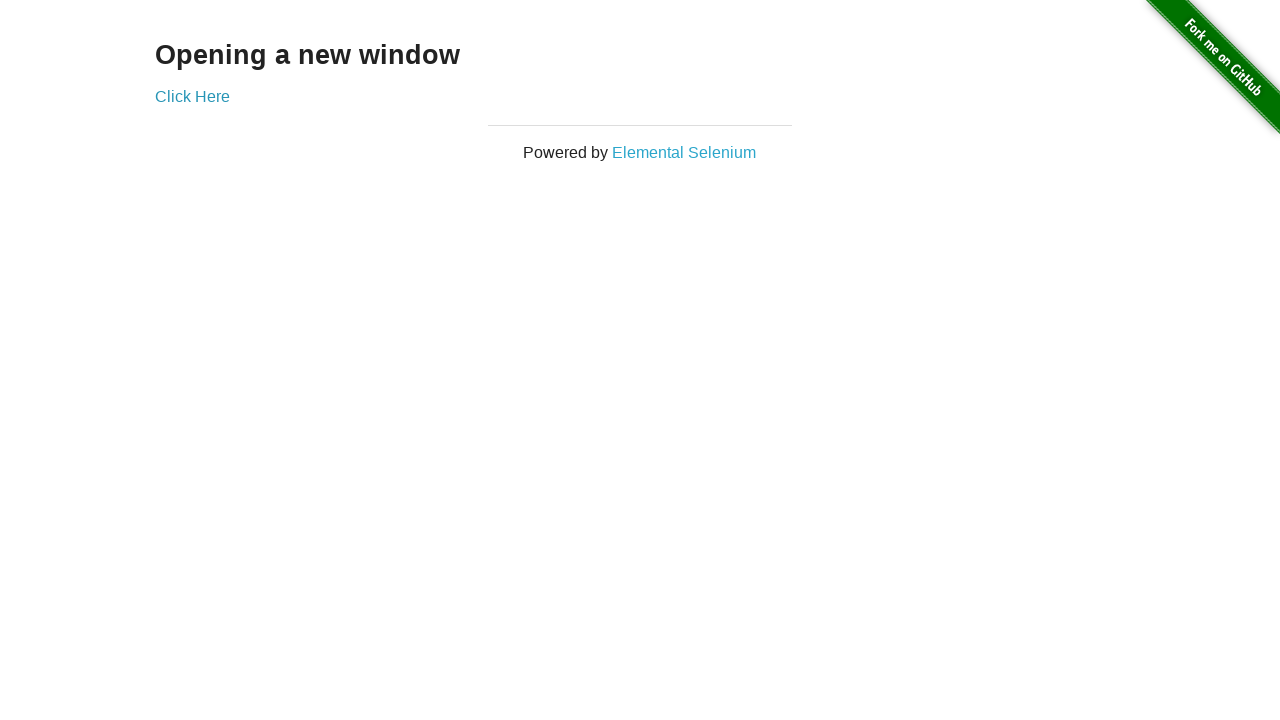

Closed new window
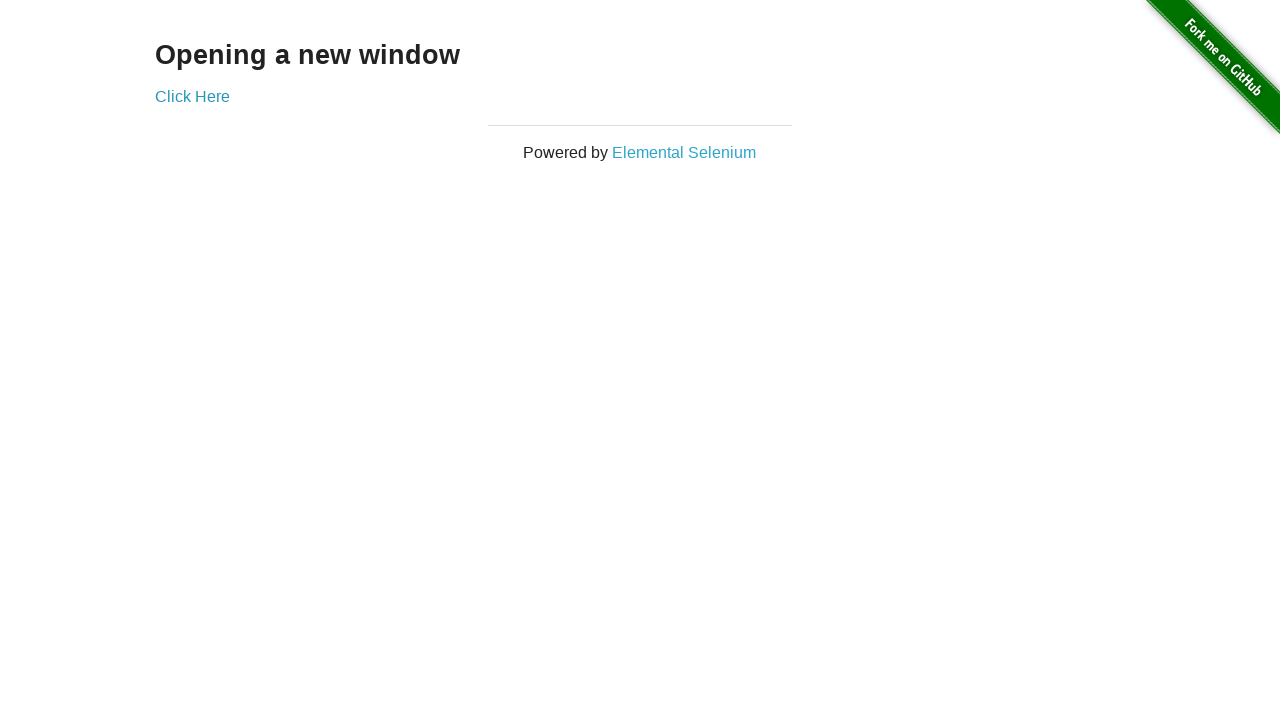

Verified original page contains 'Opening a new window' heading
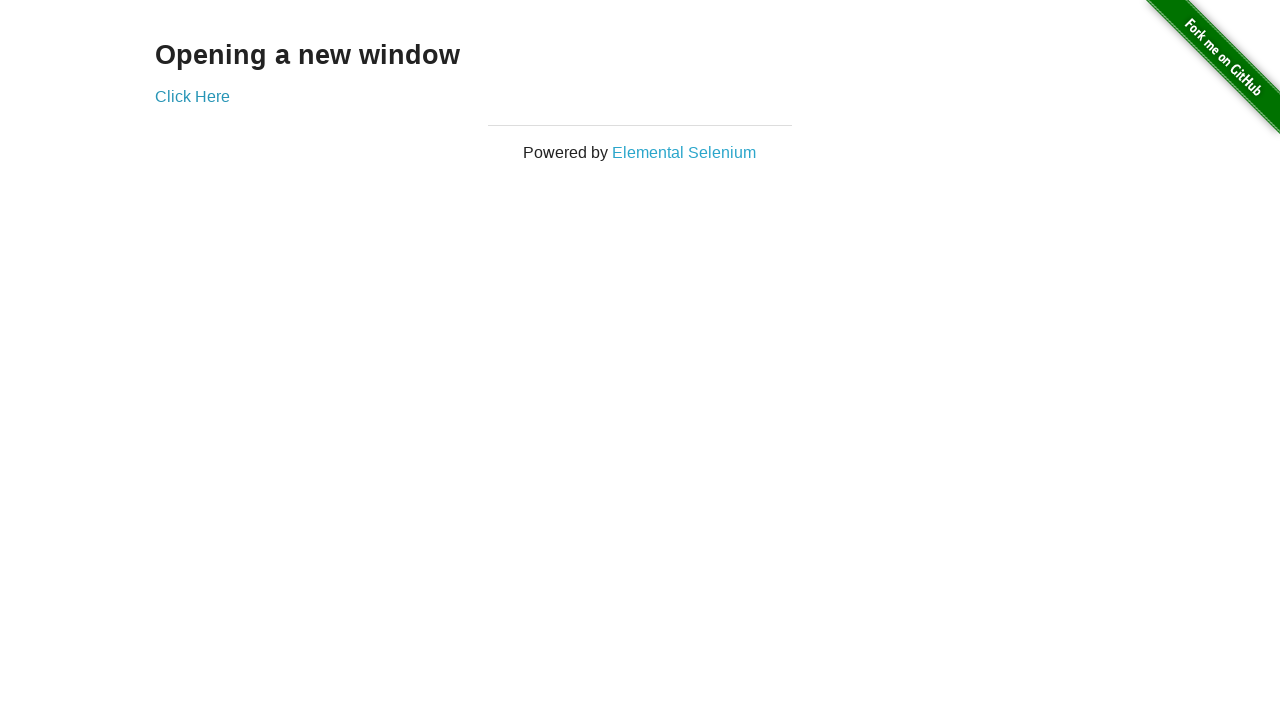

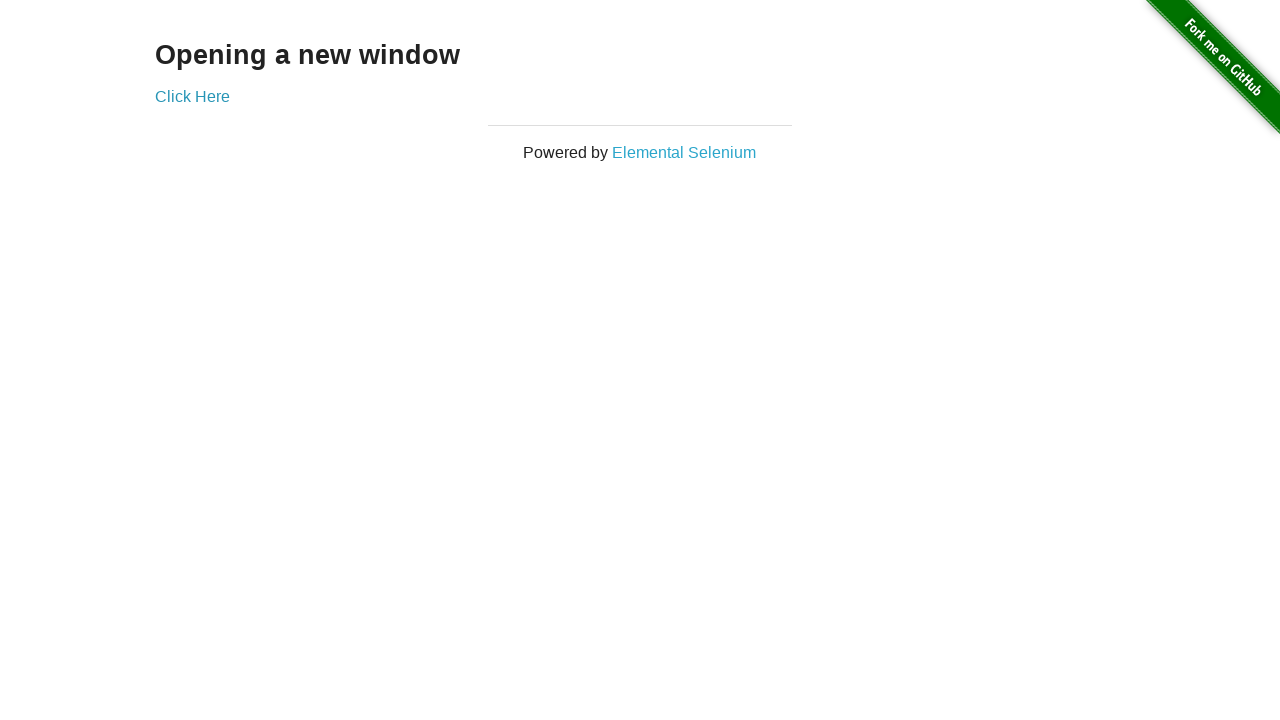